Tests scrolling functionality by scrolling down to the "CYDEO" link at the bottom of the page, then scrolling back up to the "Home" link at the top.

Starting URL: https://practice.cydeo.com/large

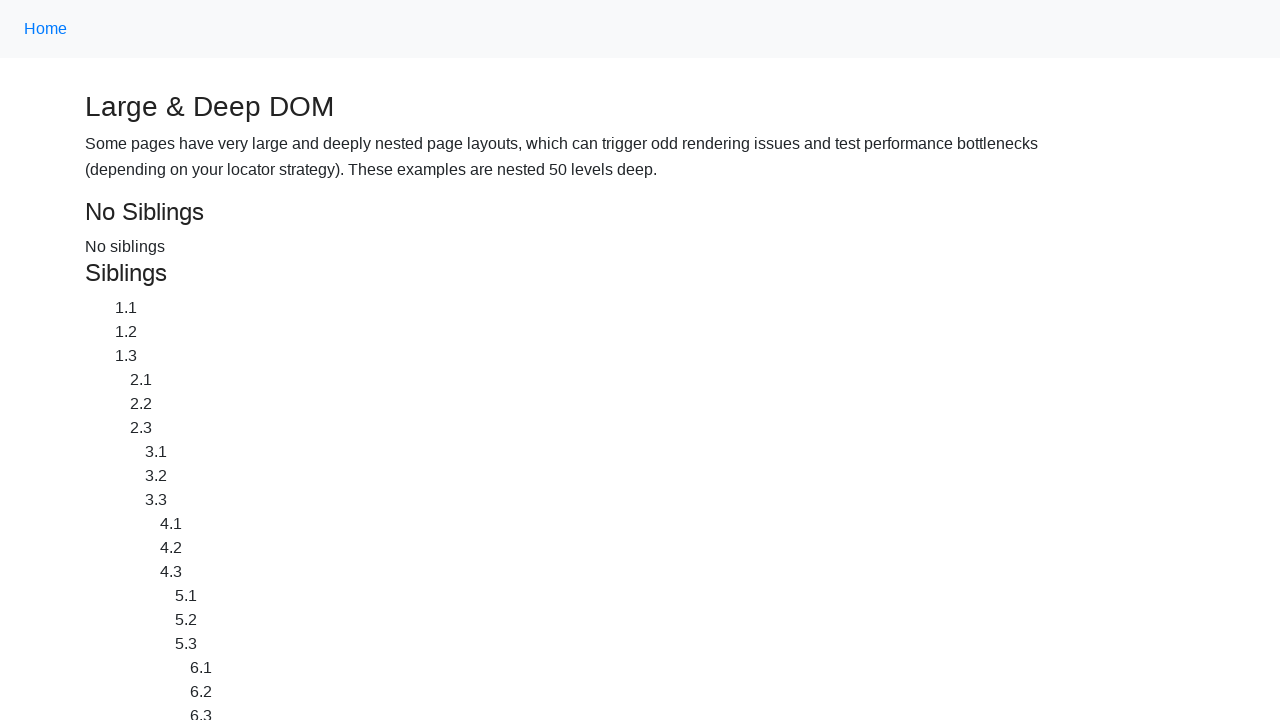

Located CYDEO link element
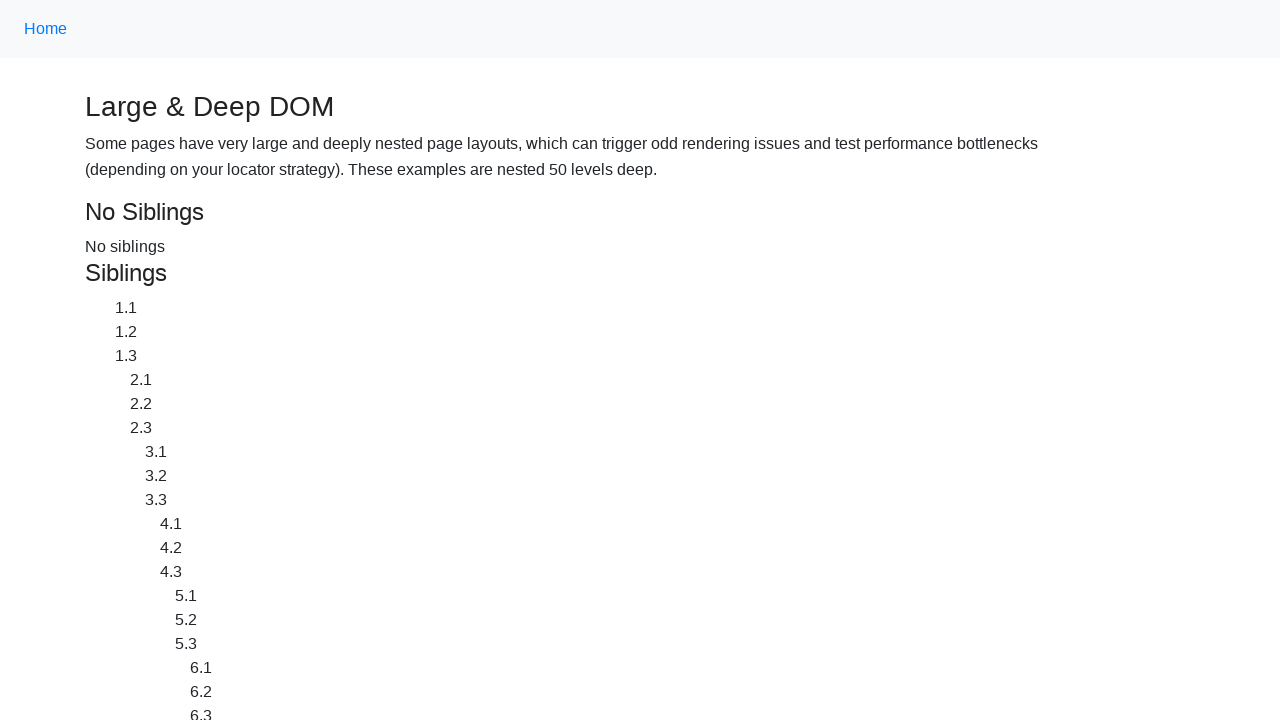

Scrolled down to CYDEO link at the bottom of the page
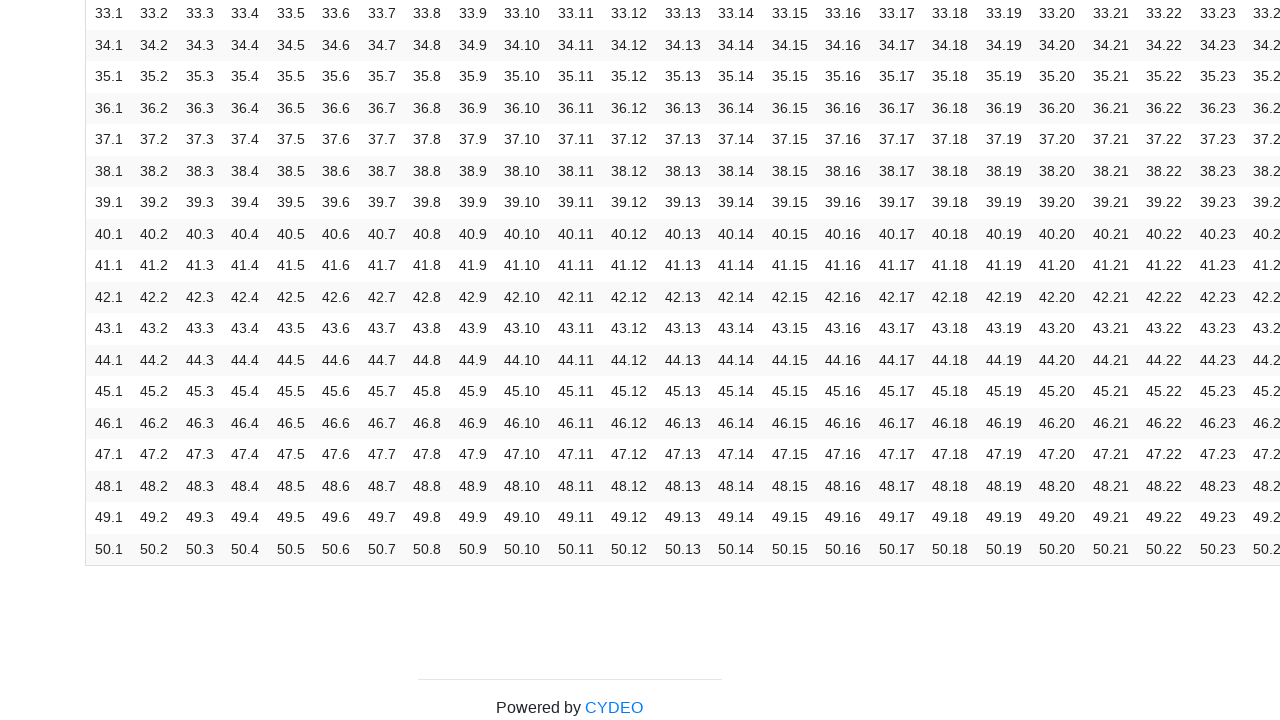

Waited 500ms to observe the scroll
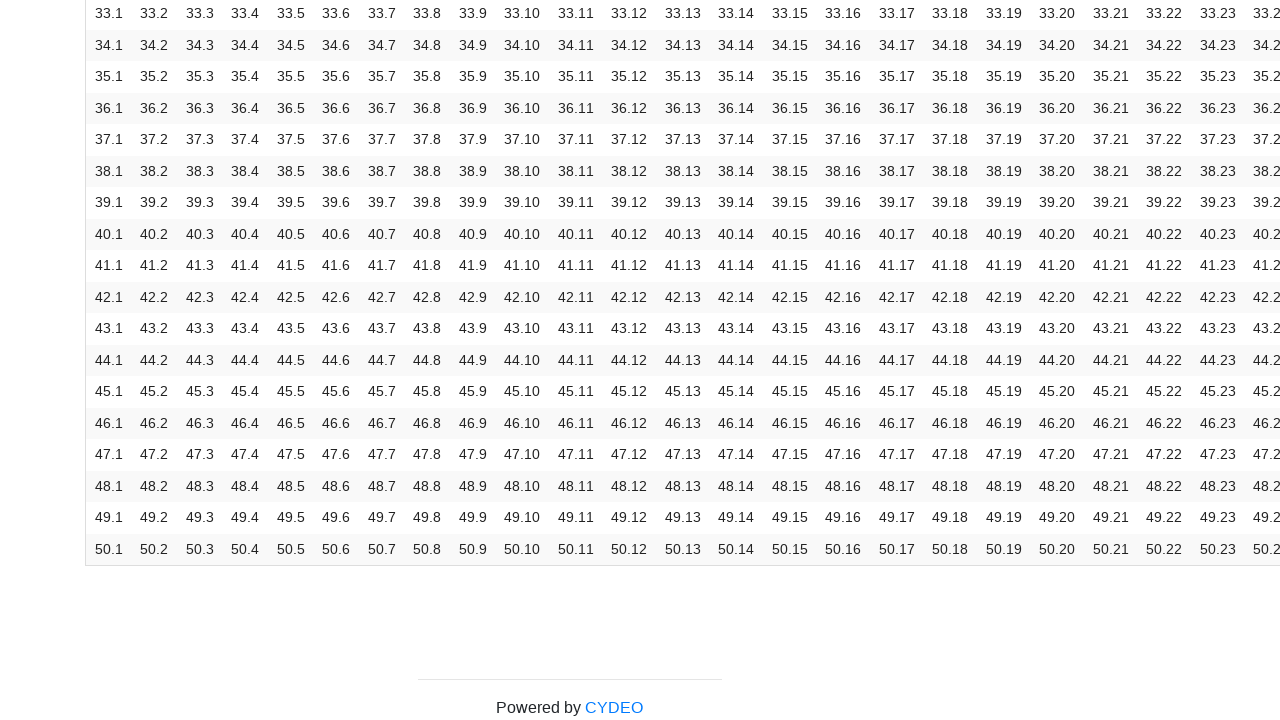

Located Home link element
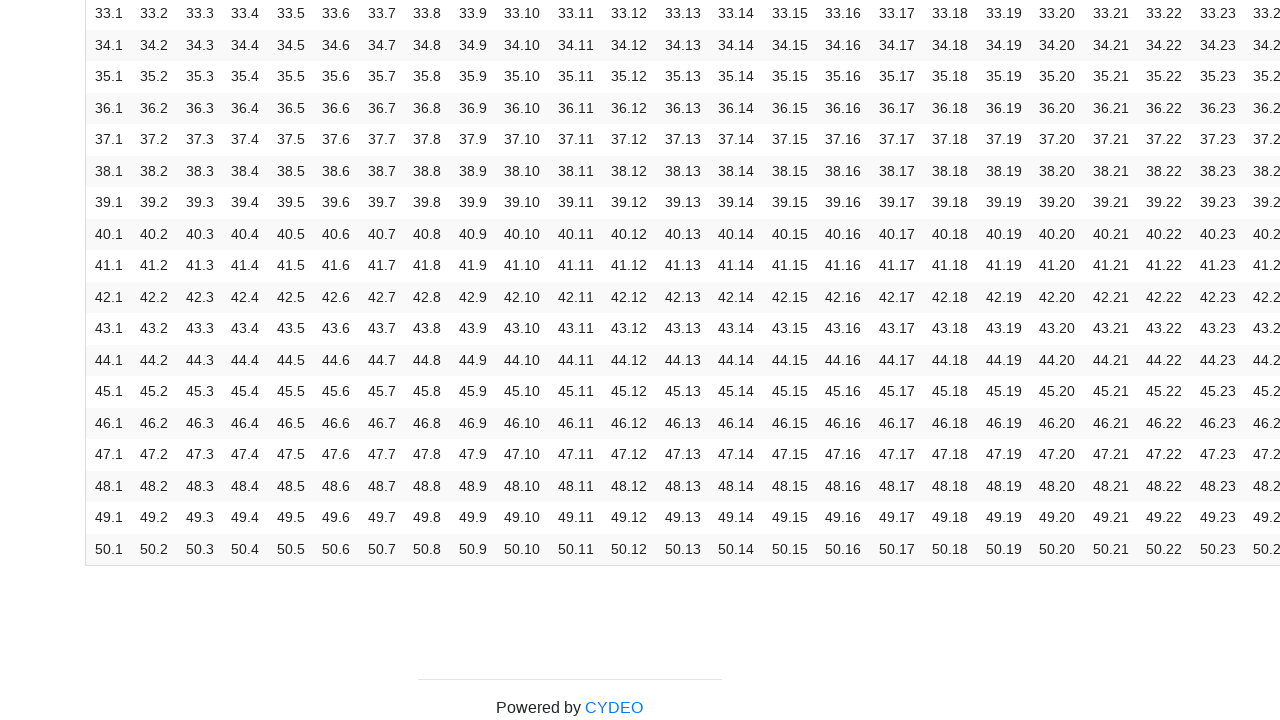

Scrolled up to Home link at the top of the page
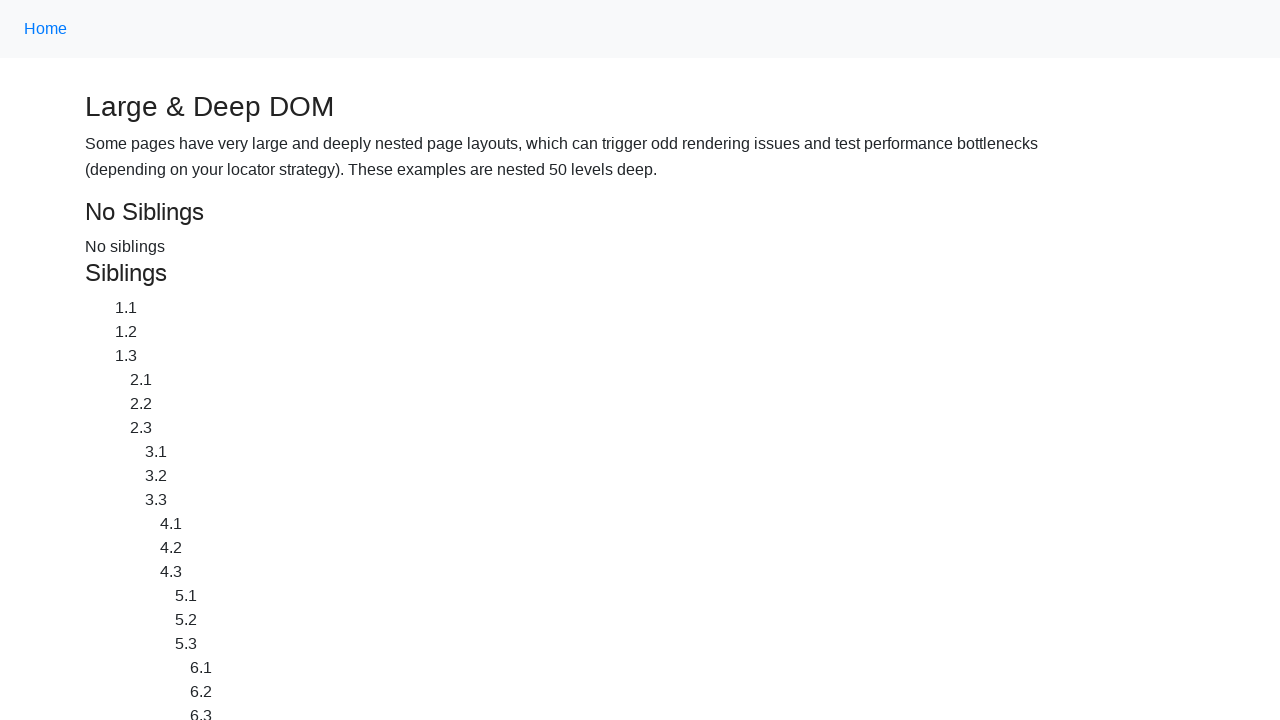

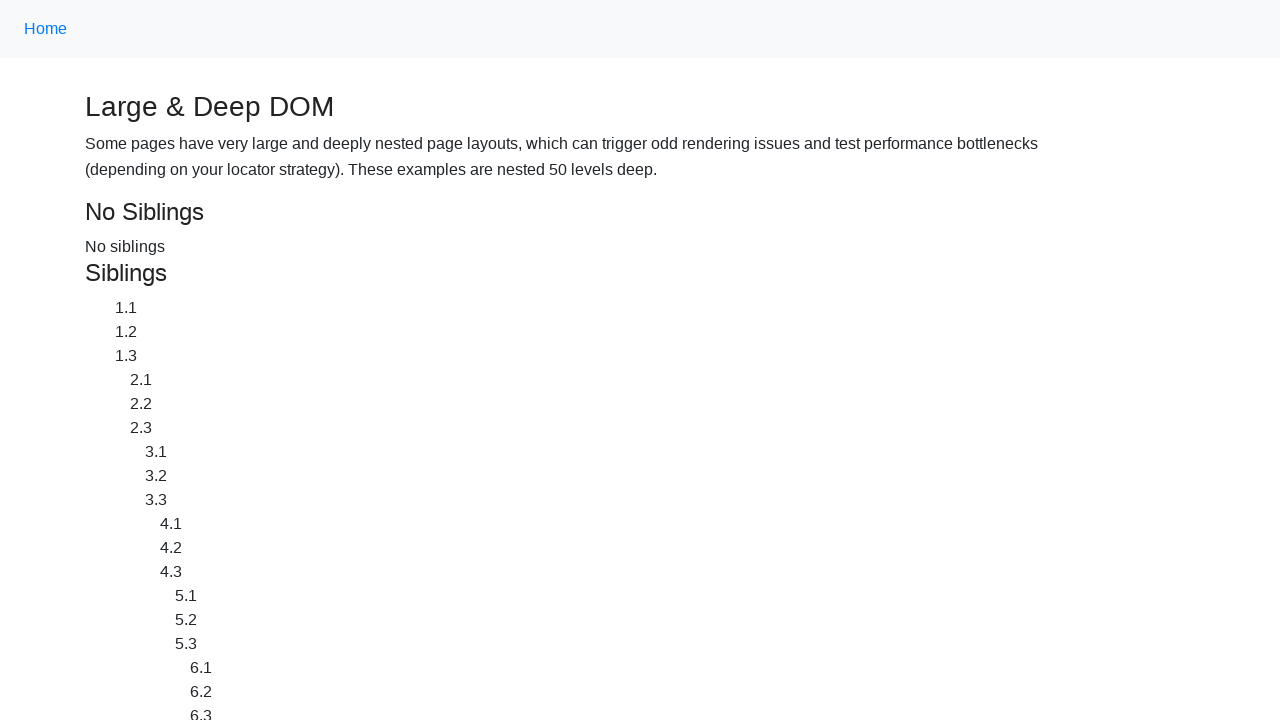